Tests the book search functionality by entering a search query into the search input field within a shadow DOM element

Starting URL: https://books-pwakit.appspot.com/

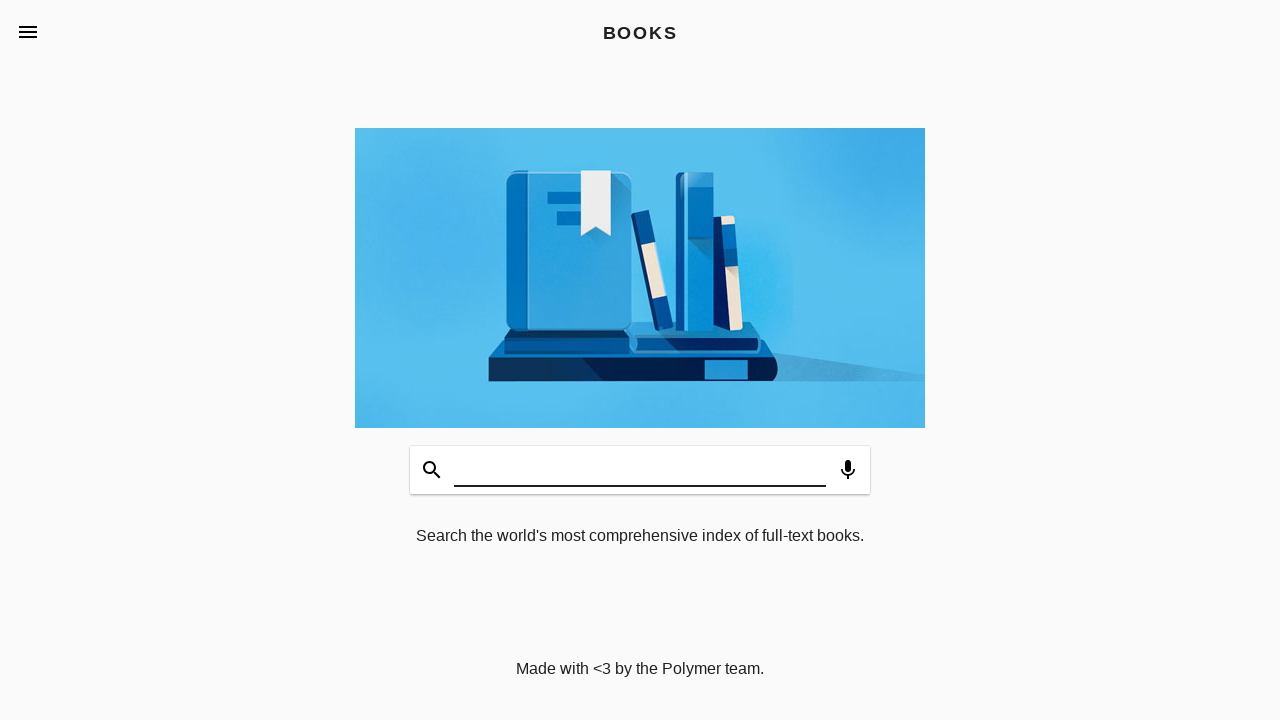

Filled shadow DOM search input with 'msDhoni' on book-app[apptitle='BOOKS'] >> #input
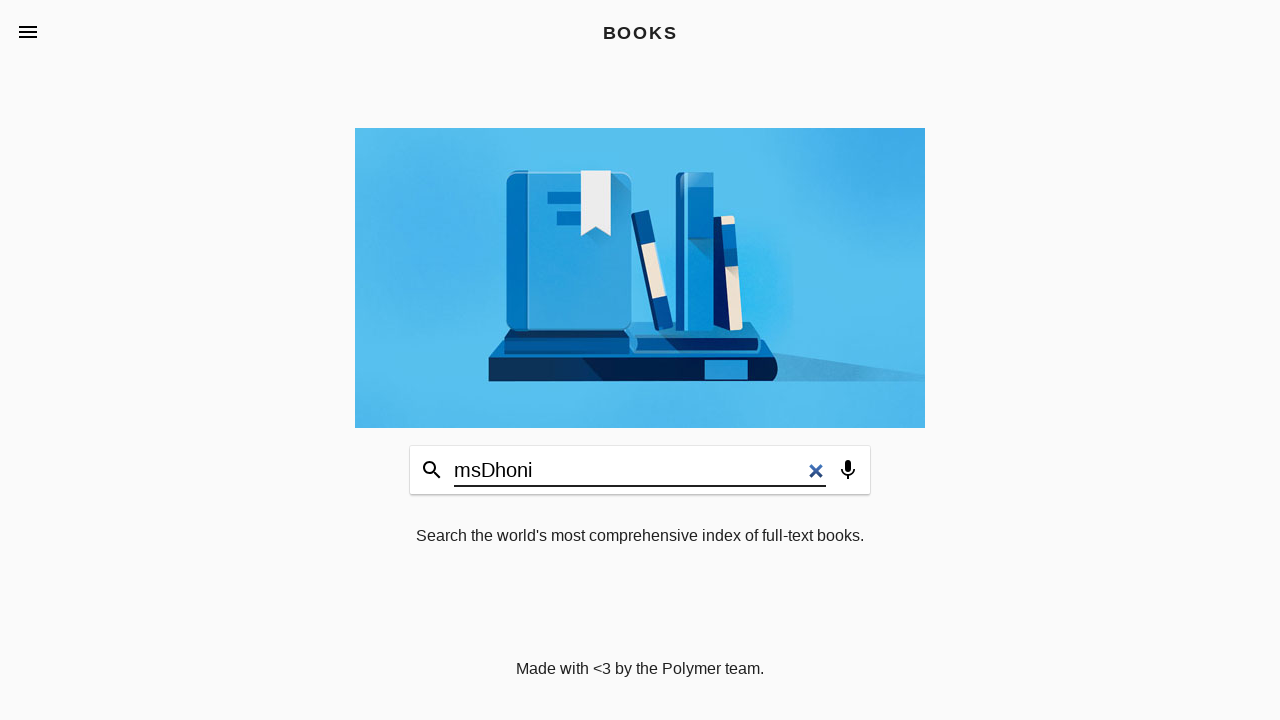

Waited 2 seconds for search to process
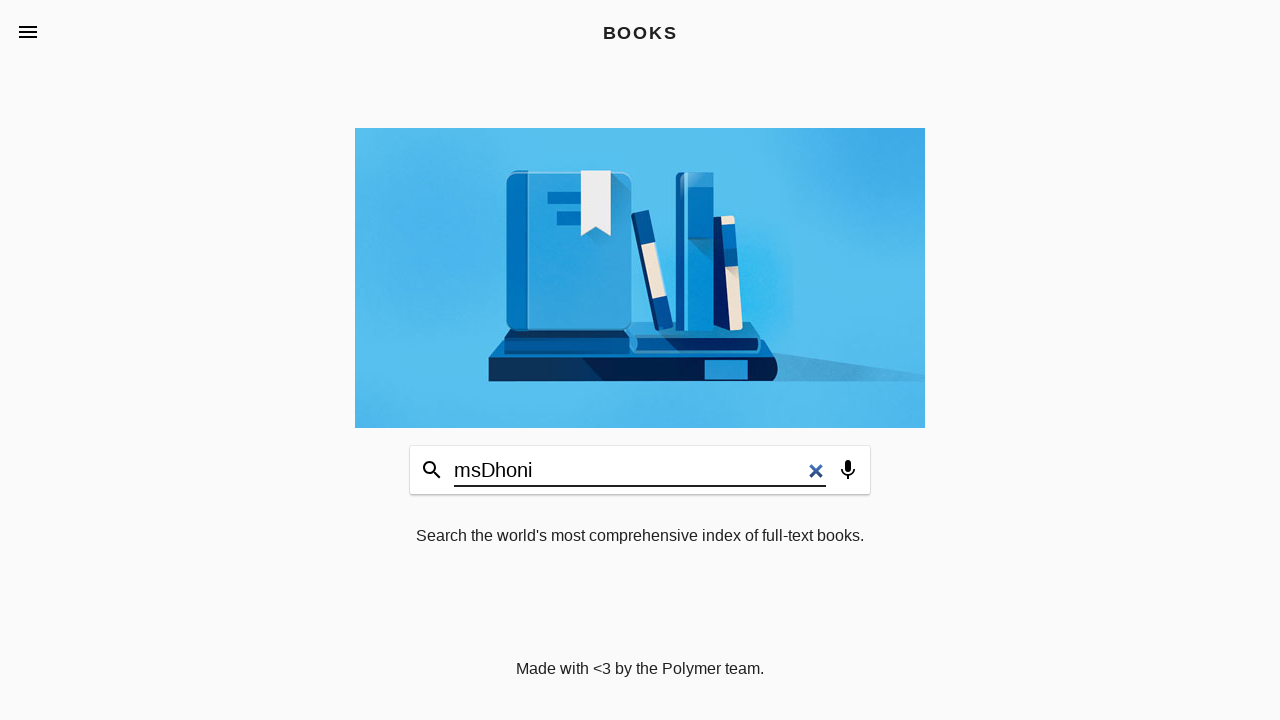

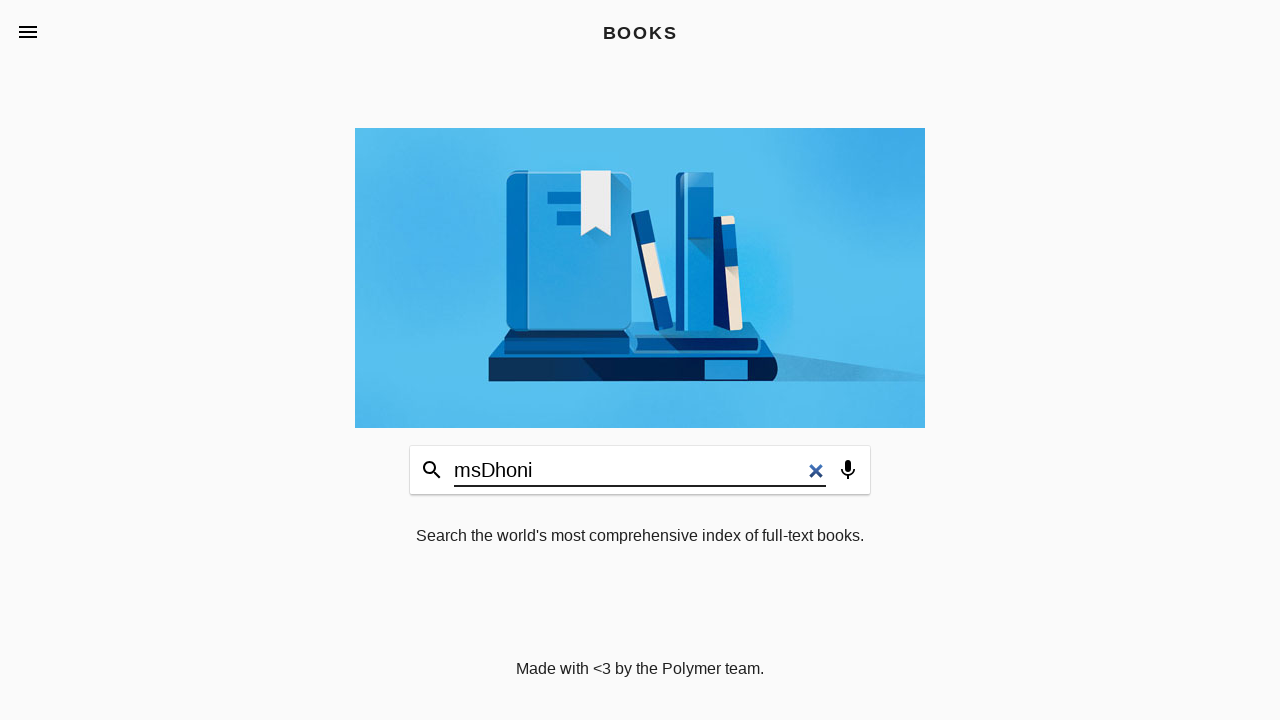